Verifies that username and password input fields are visible on the login form page

Starting URL: https://training-support.net/webelements/login-form

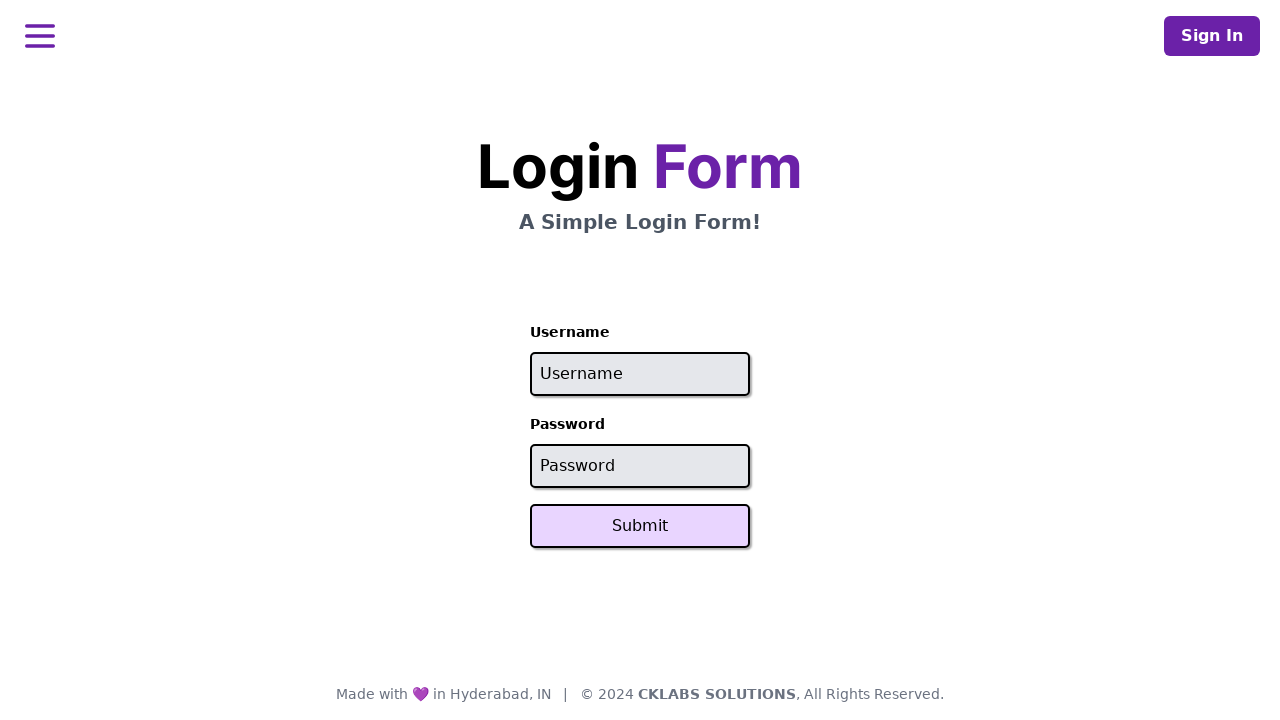

Navigated to login form page
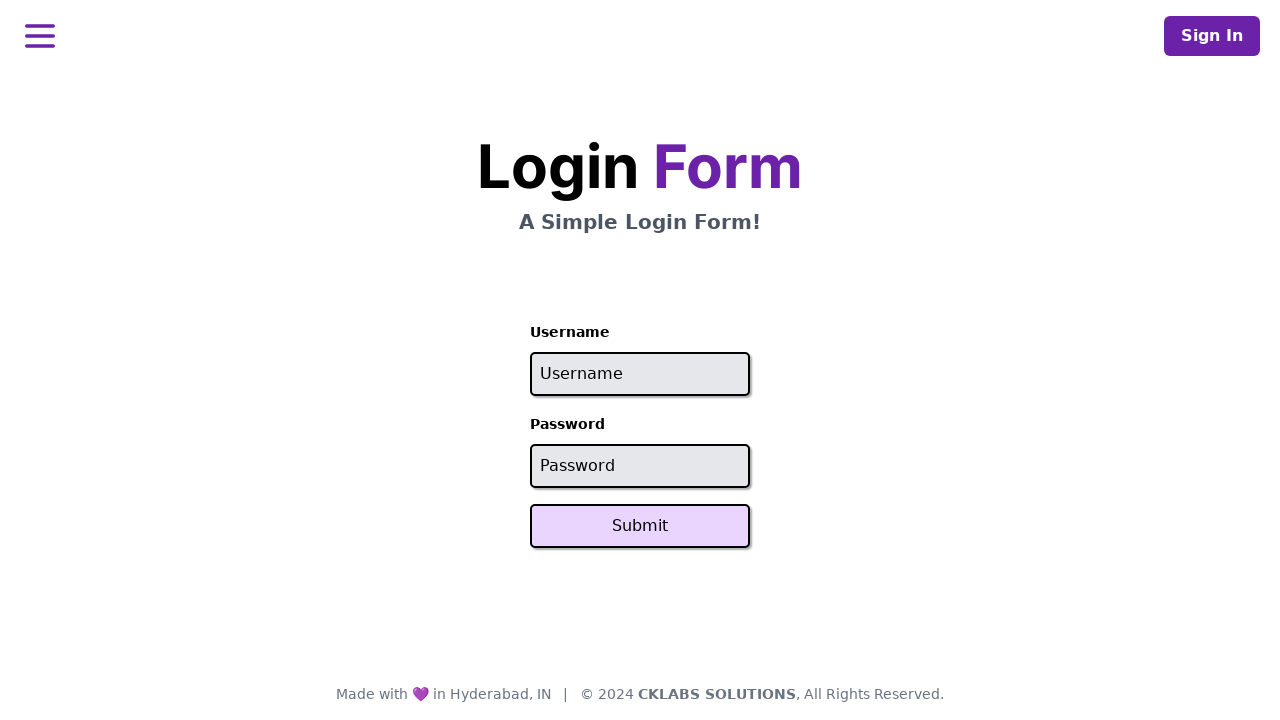

Checked if username input field is visible
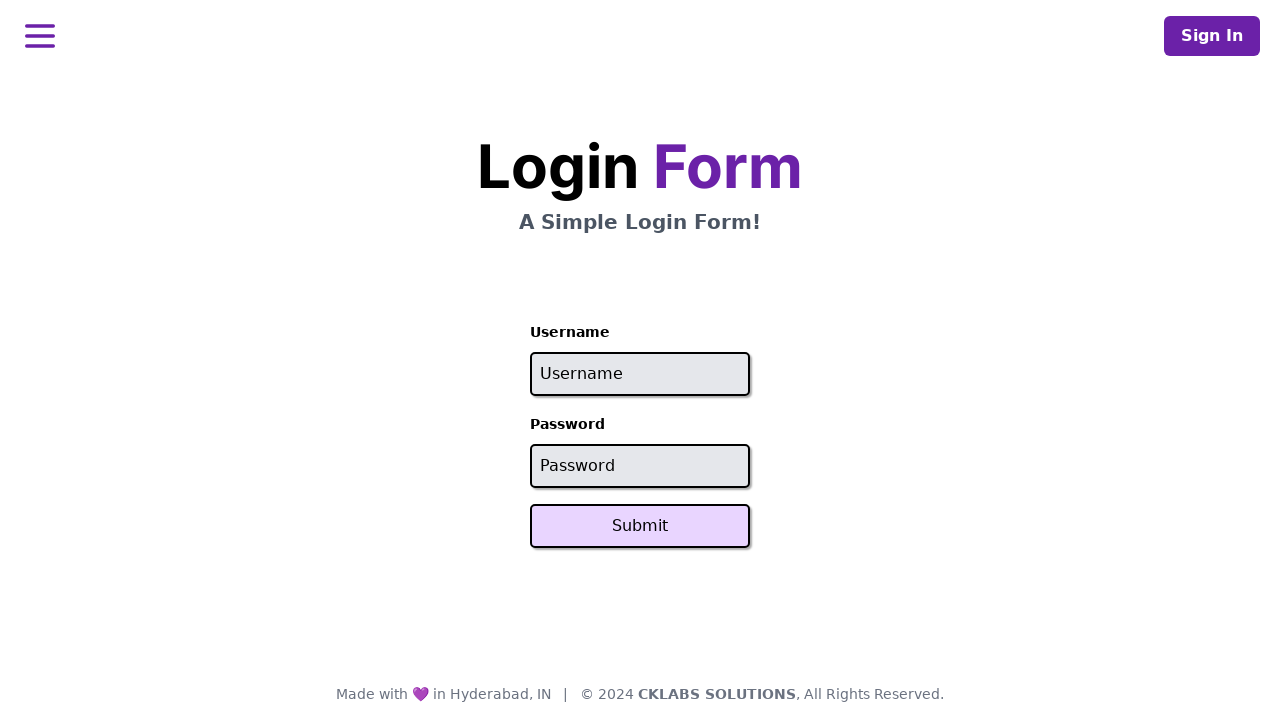

Checked if password input field is visible
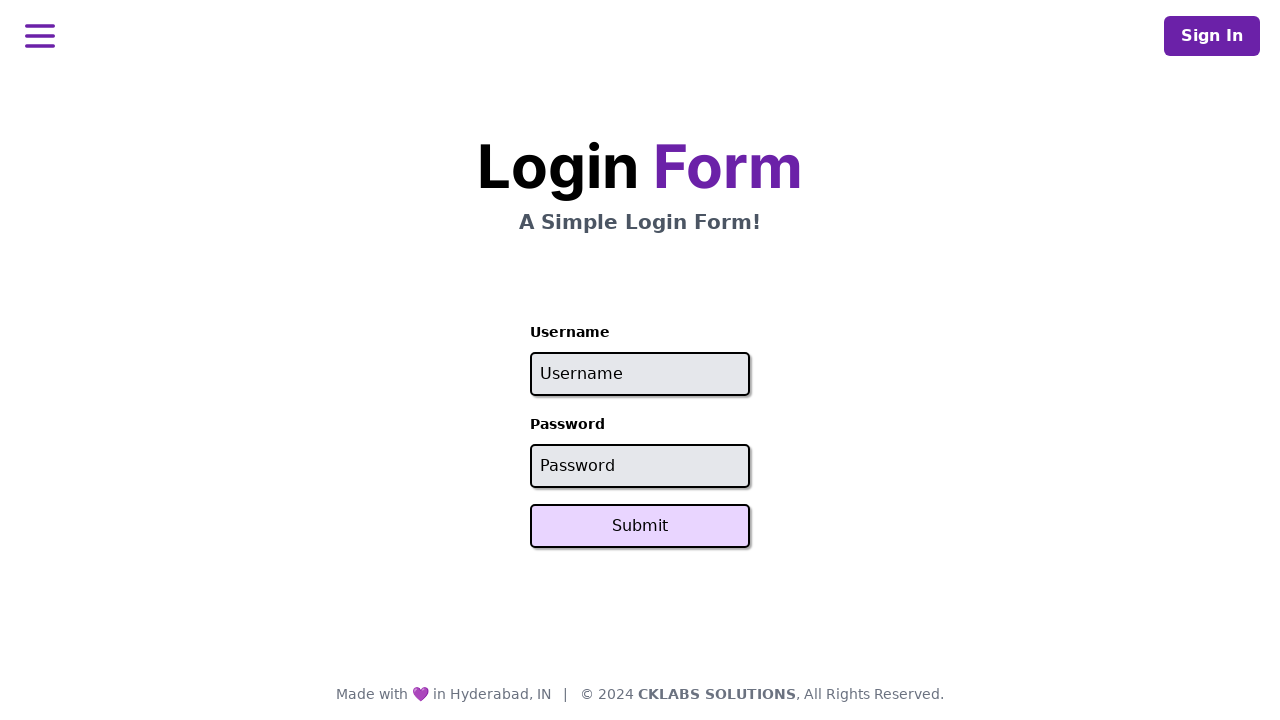

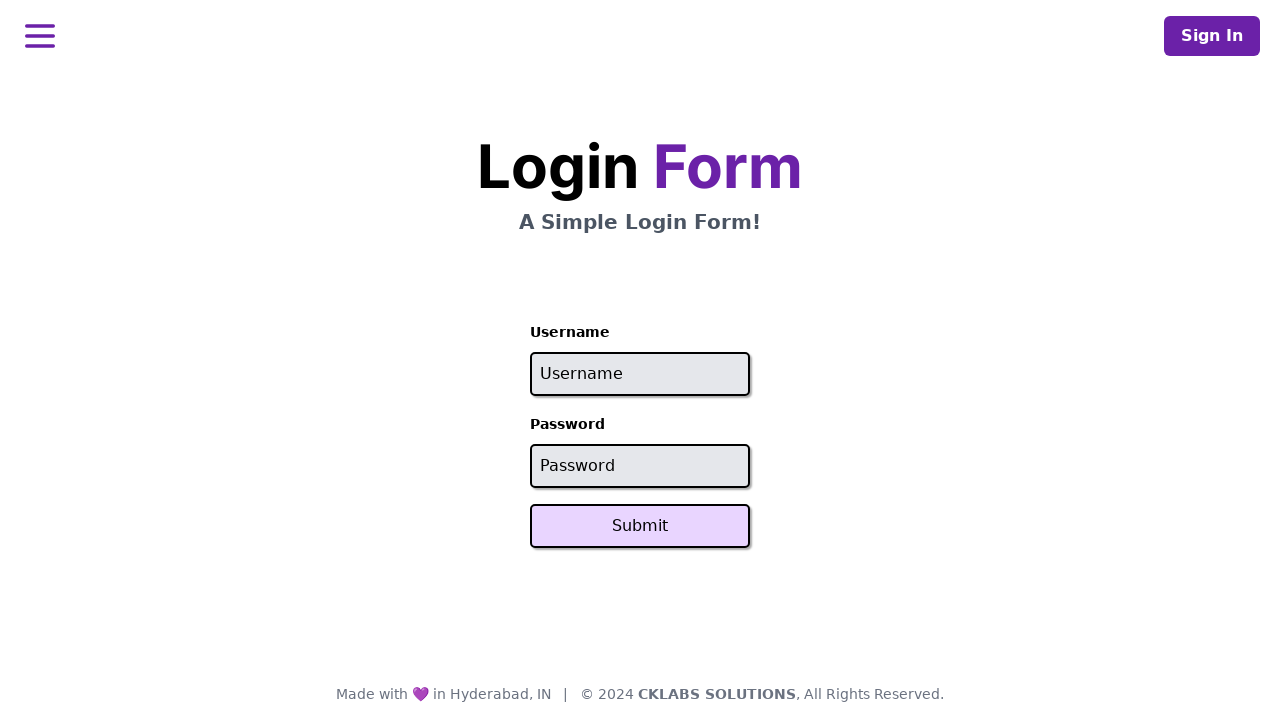